Tests MakeMyTrip flight booking interface by selecting round trip, entering departure and arrival cities, and selecting today's date from the calendar

Starting URL: https://www.makemytrip.com/flights

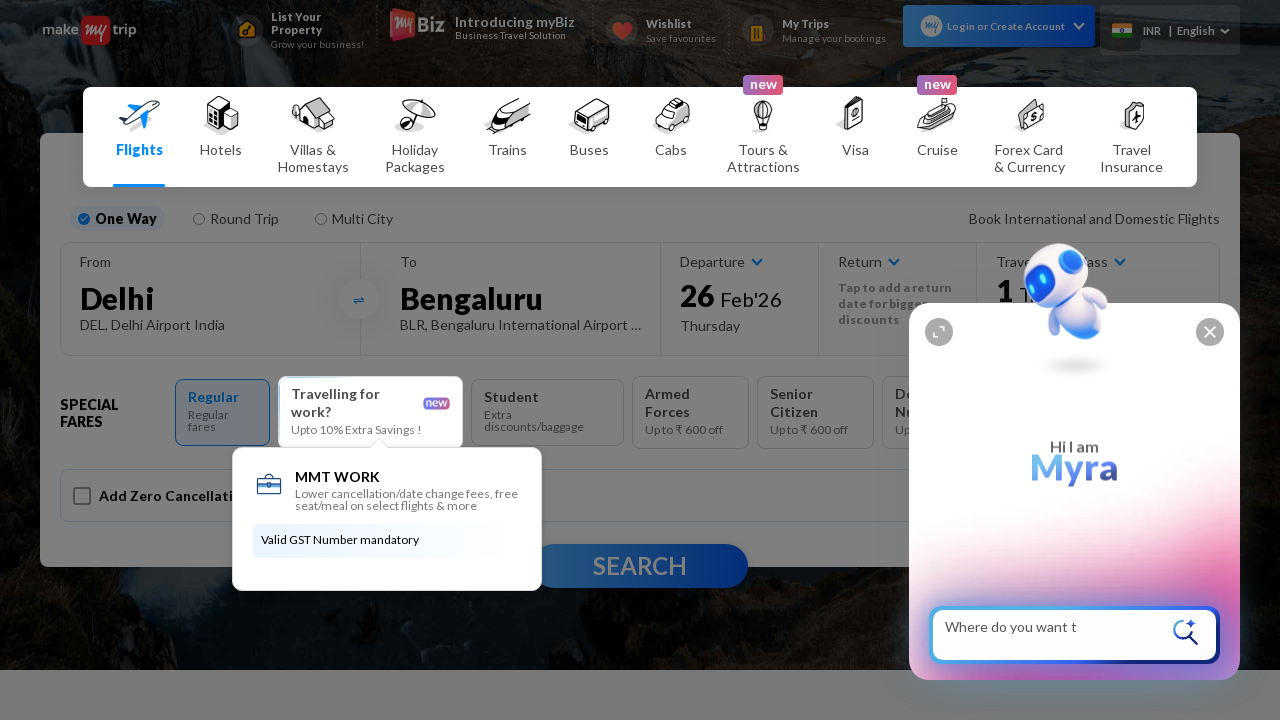

Clicked outside to dismiss any popups at (10, 10)
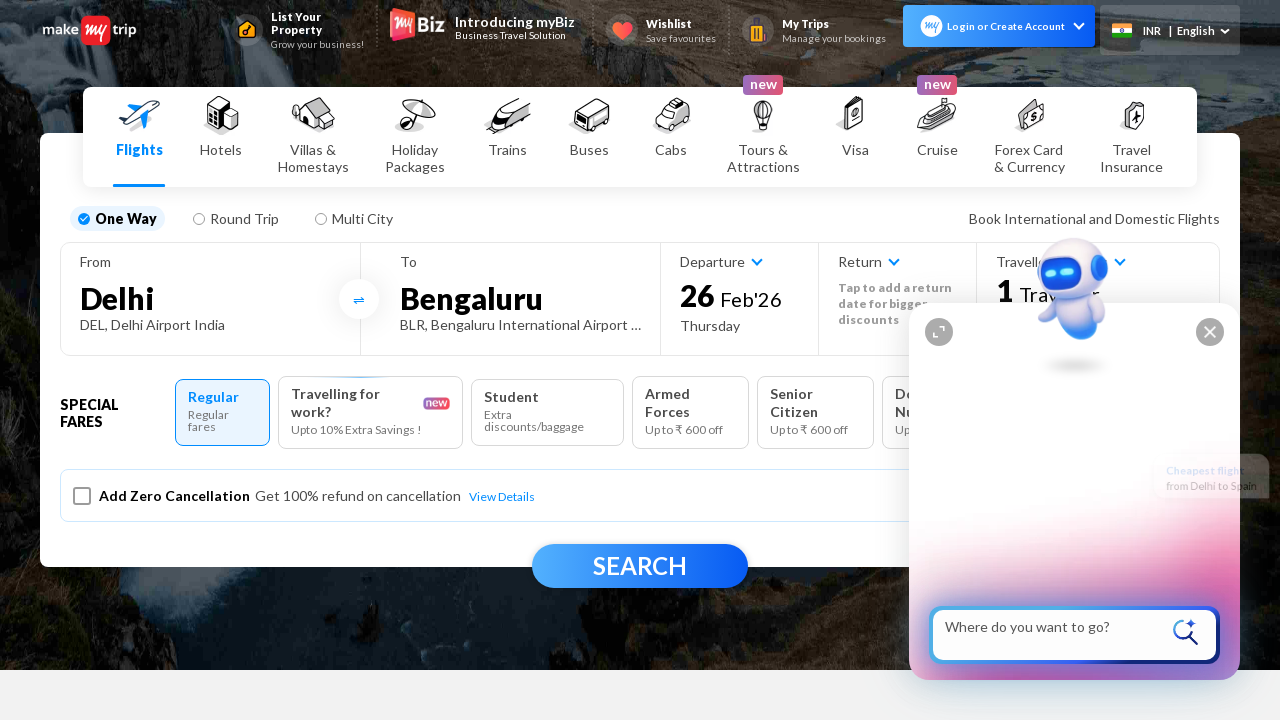

Selected round trip option at (236, 218) on li[data-cy='roundTrip']
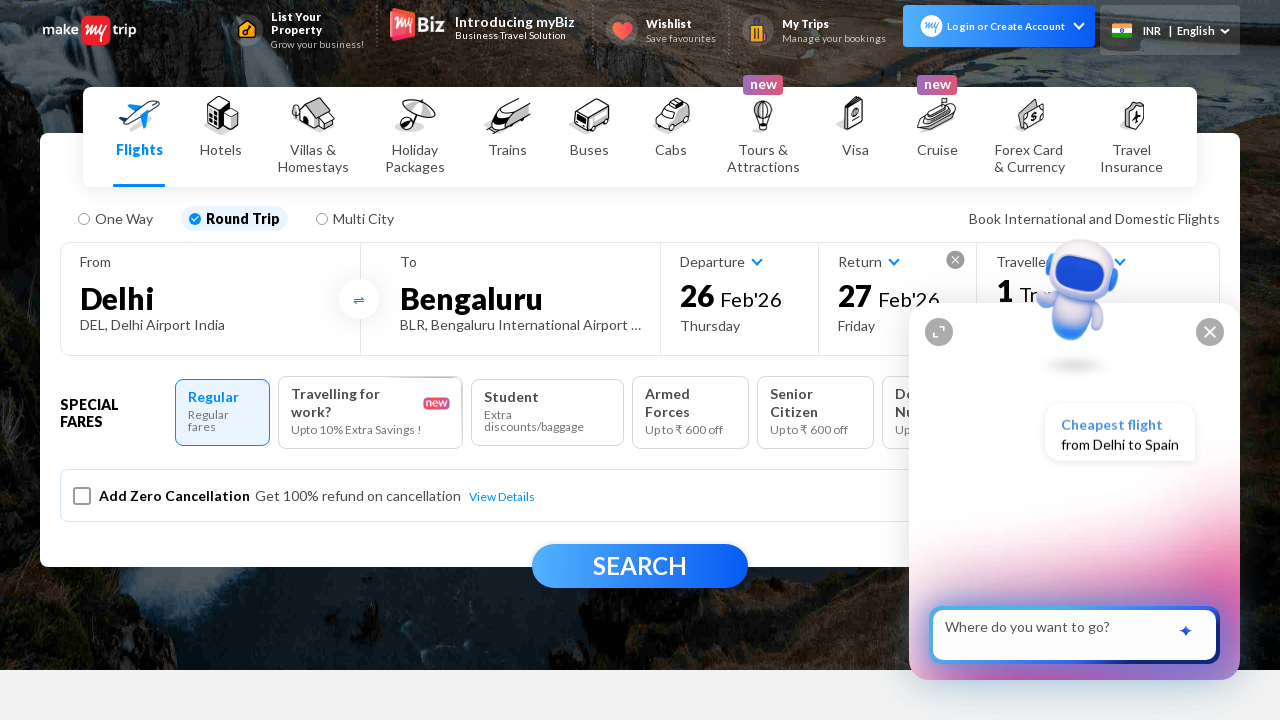

Clicked on departure city field at (210, 298) on input#fromCity
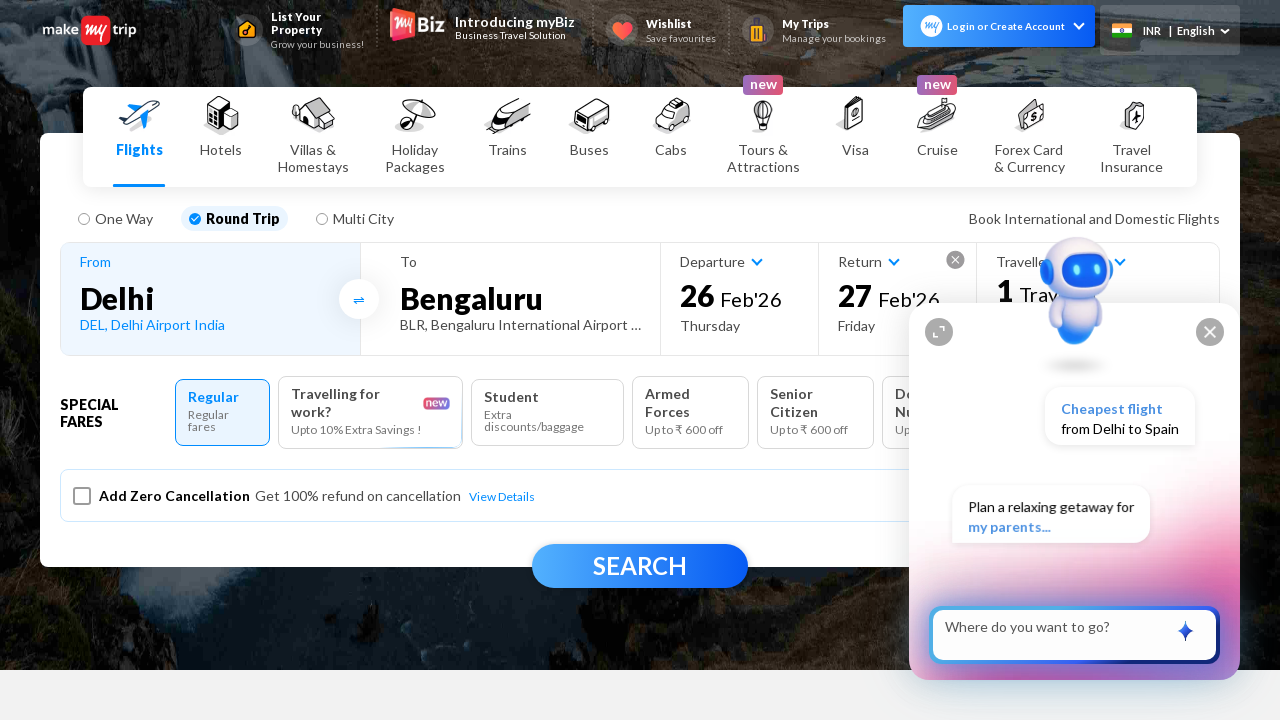

Entered 'mumbai' as departure city on input[placeholder='From']
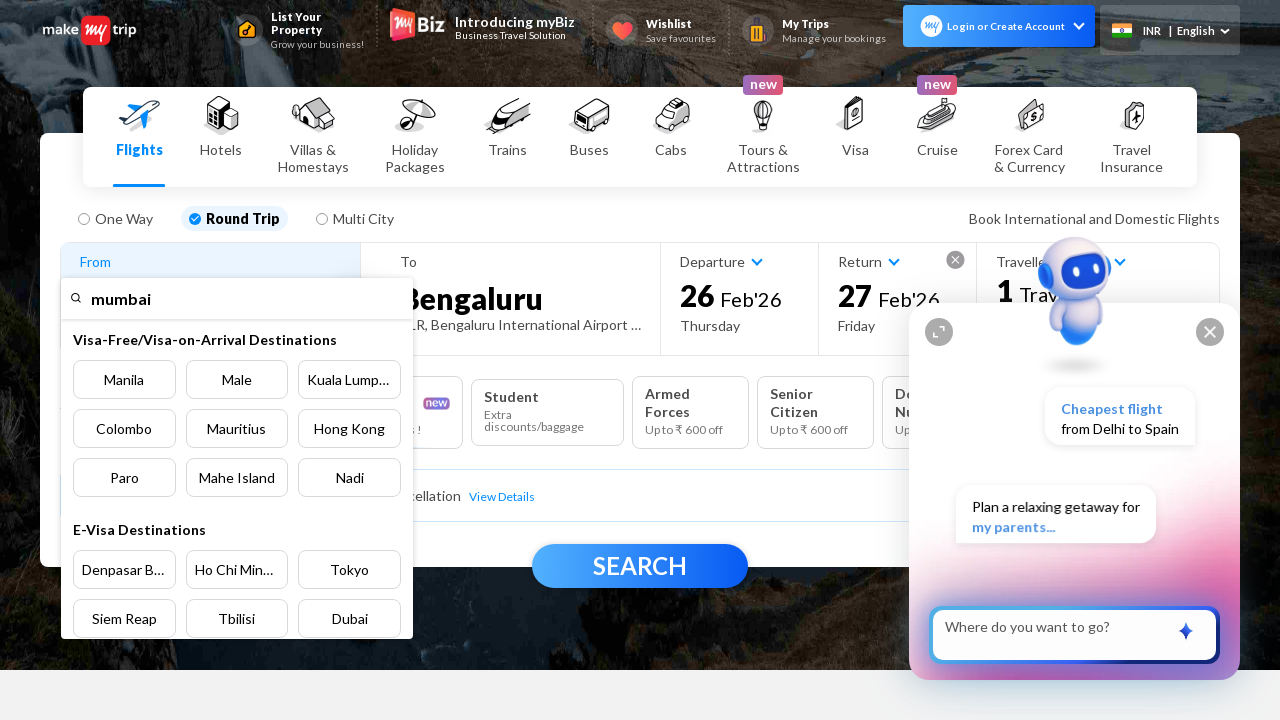

Selected Mumbai, India from dropdown at (269, 478) on text='Mumbai, India'
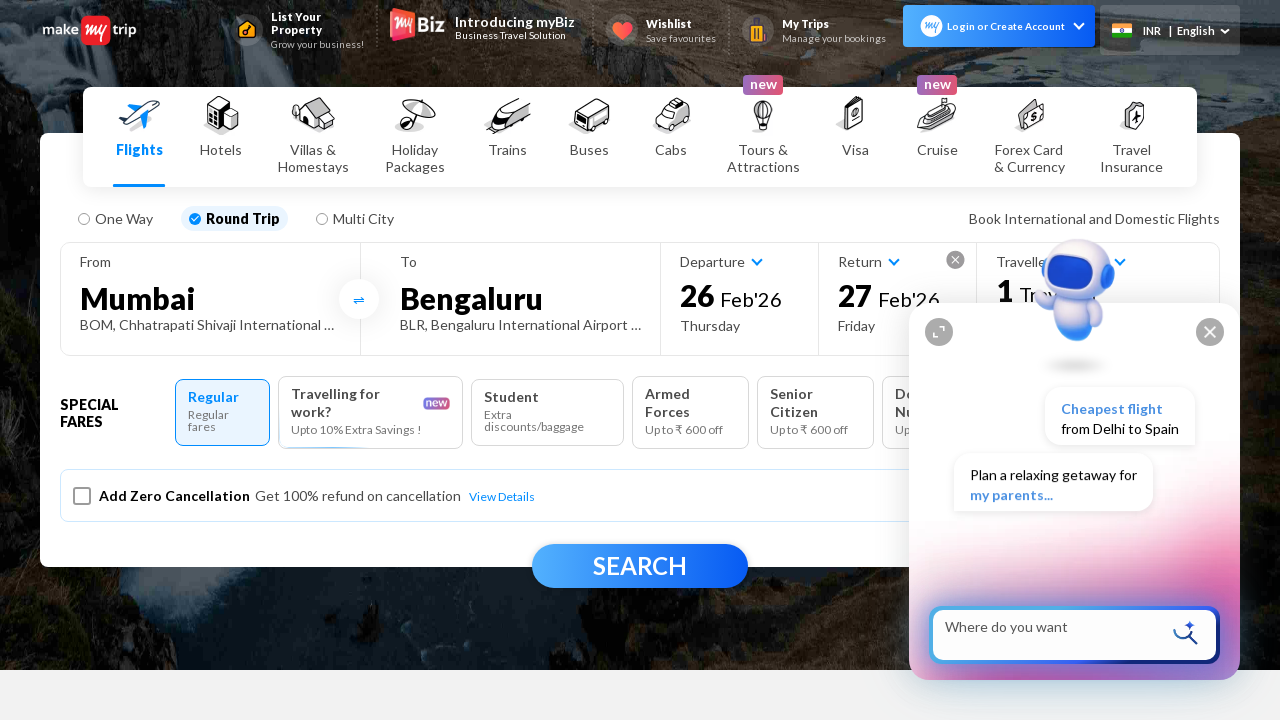

Clicked on destination city field at (520, 298) on input#toCity
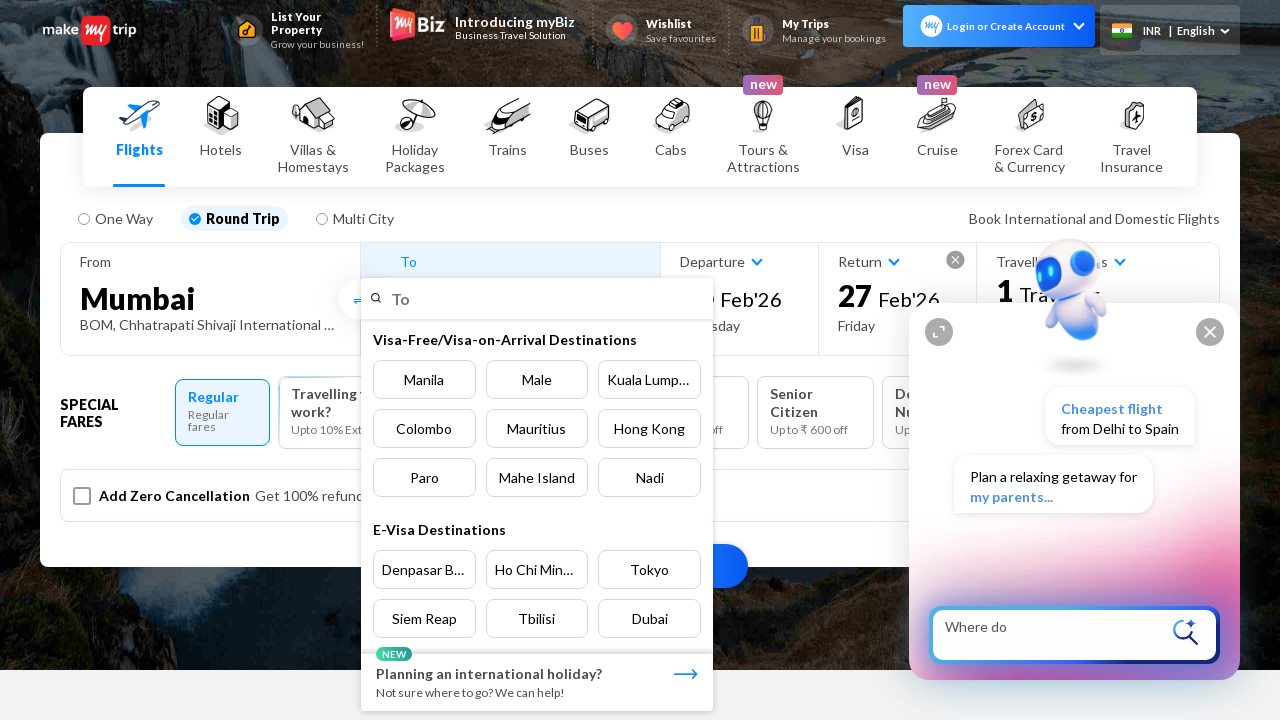

Entered 'delhi' as destination city on input[placeholder='To']
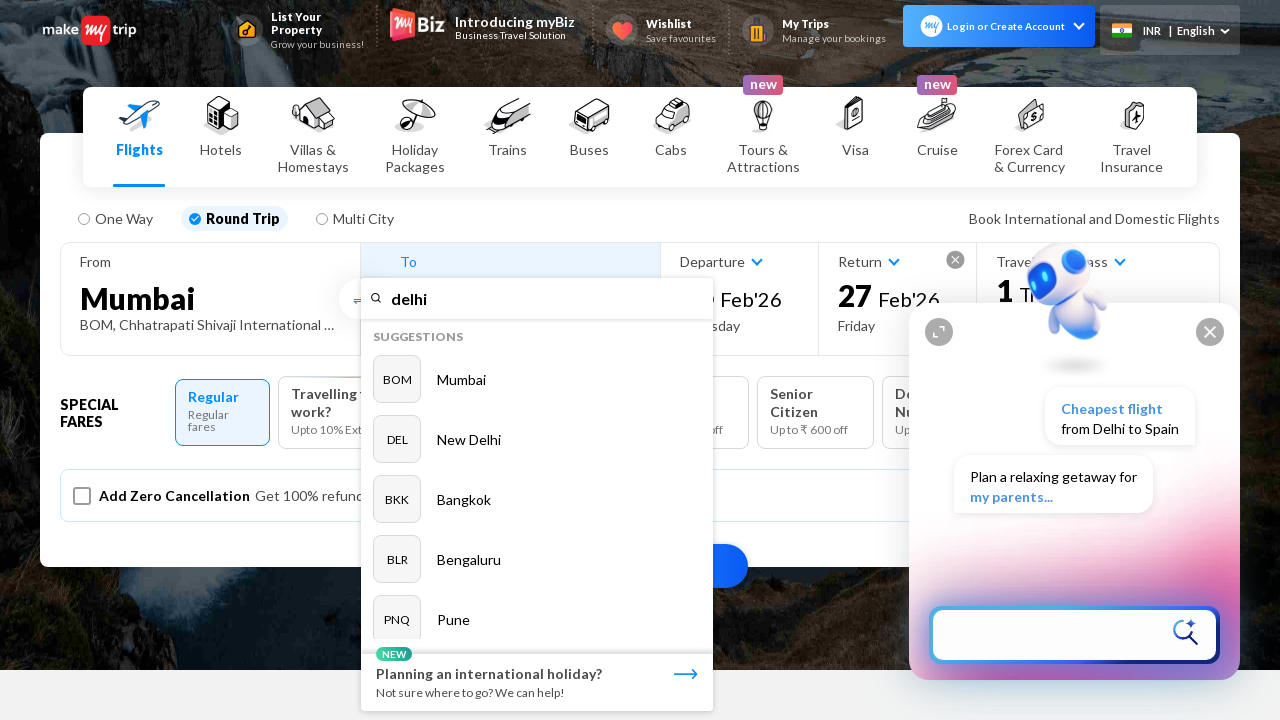

Selected New Delhi, India from dropdown at (569, 370) on text='New Delhi, India'
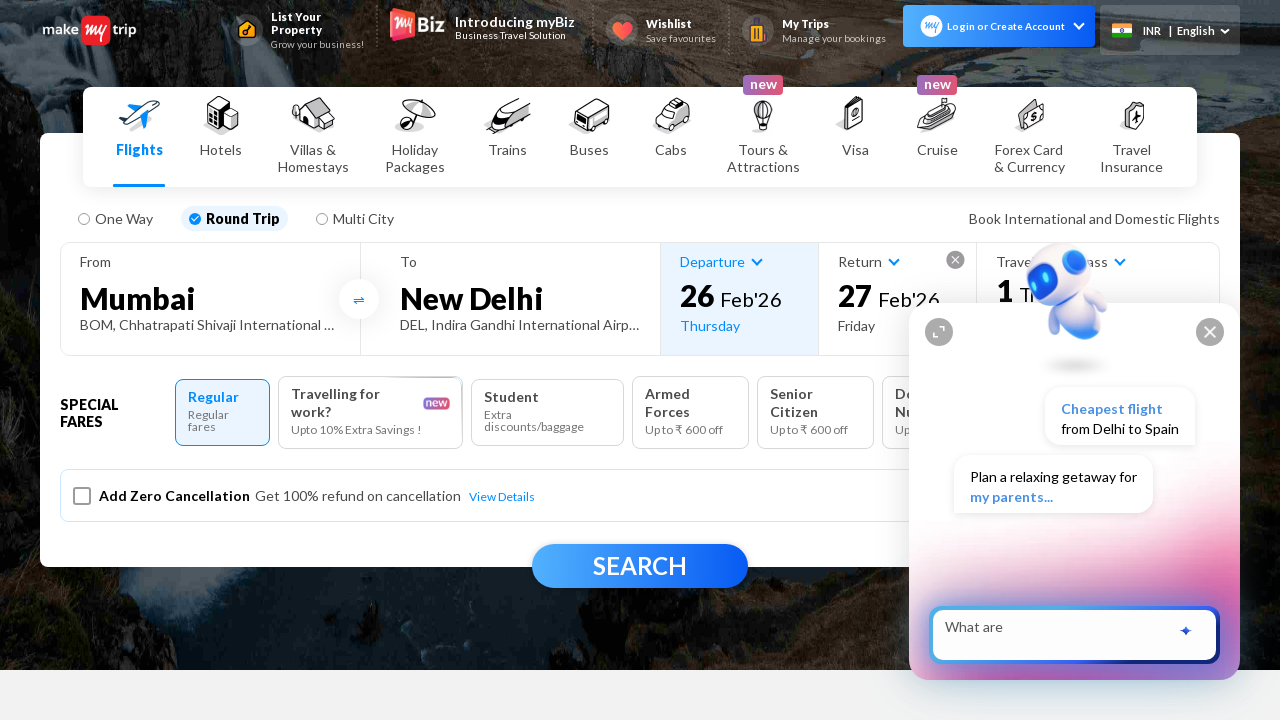

Waited 5 seconds for calendar to load
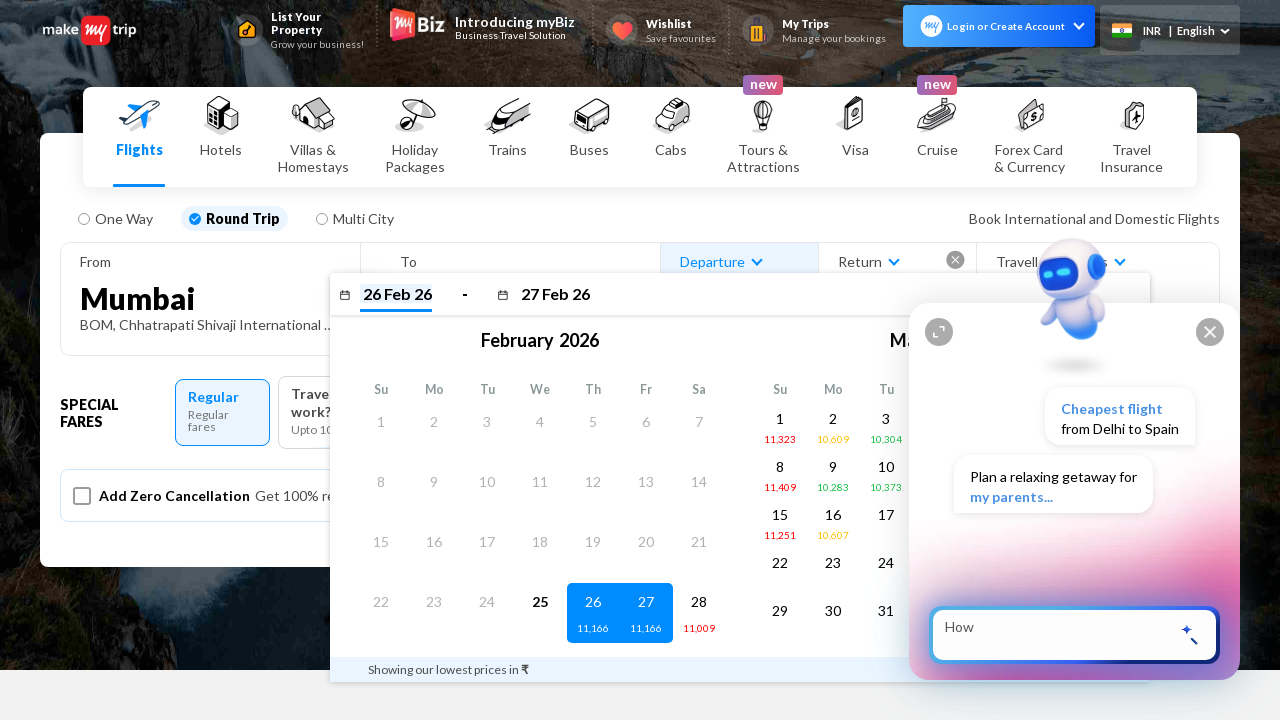

Selected today's date from calendar at (540, 613) on div.DayPicker-Day.DayPicker-Day--today
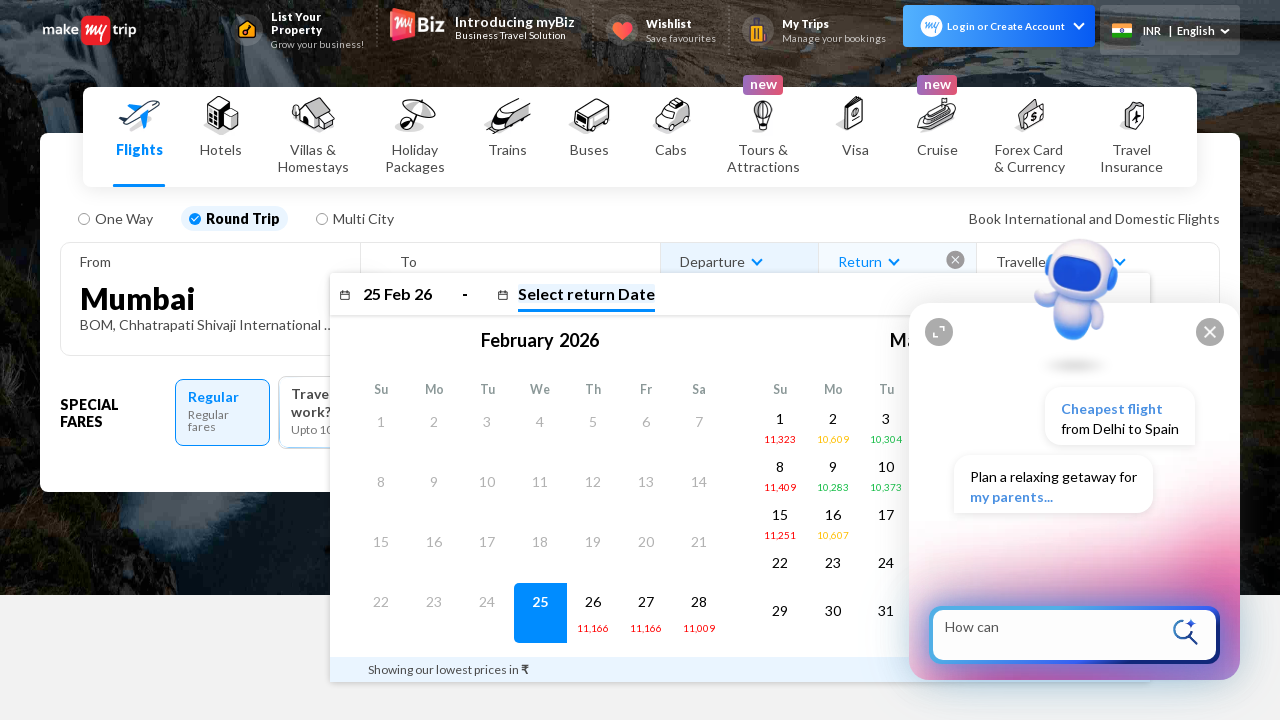

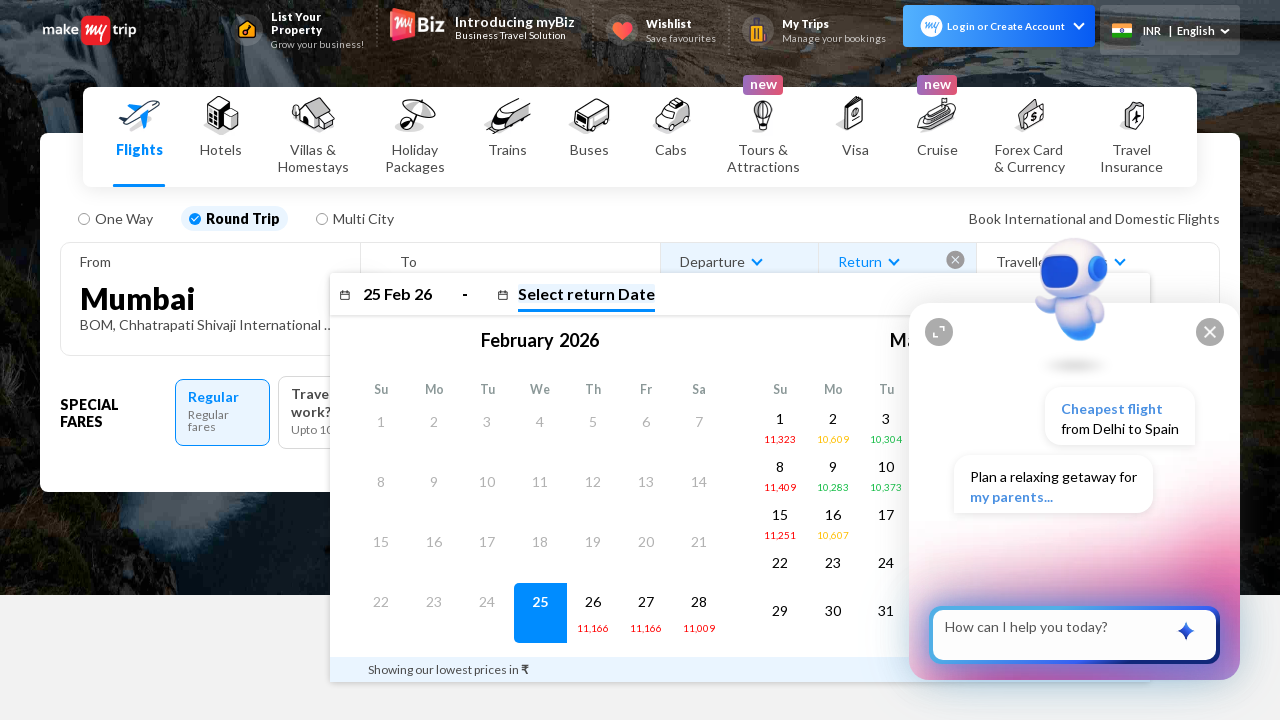